Tests navigation to the Test Cases page and verifies the test case container is visible

Starting URL: https://automationexercise.com

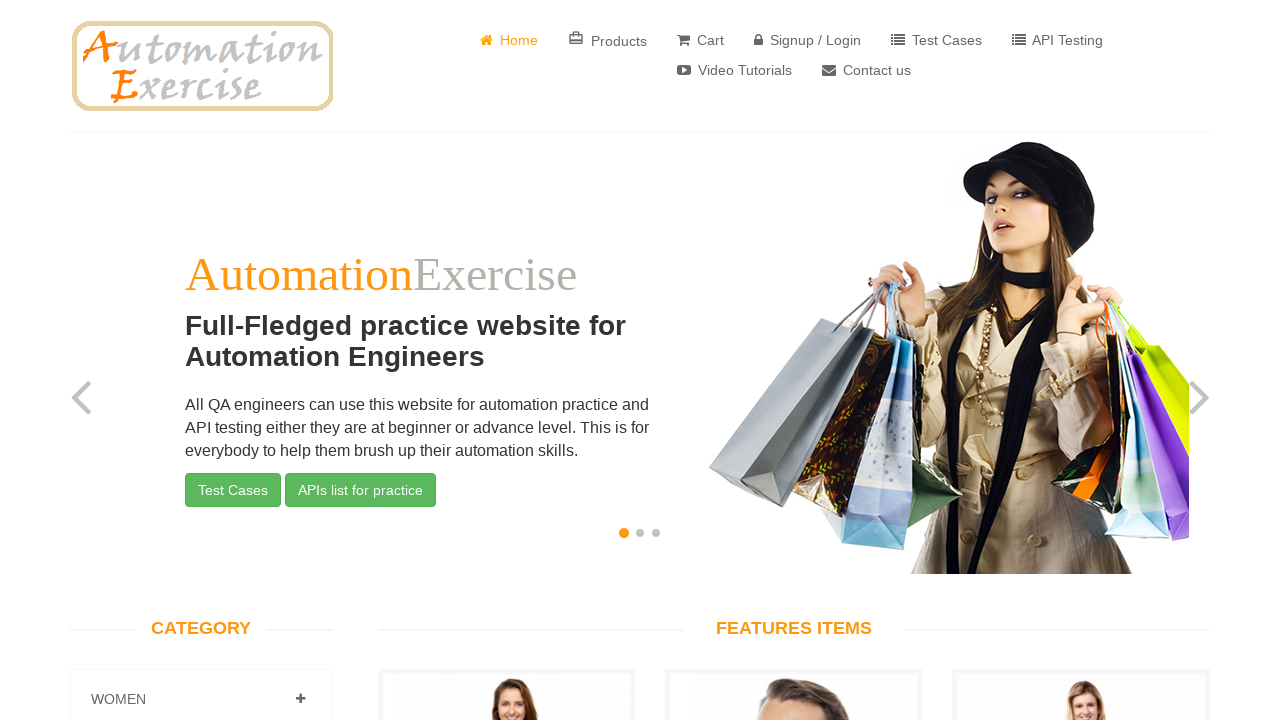

Clicked on Test Cases button in the header at (936, 40) on a[href='/test_cases']
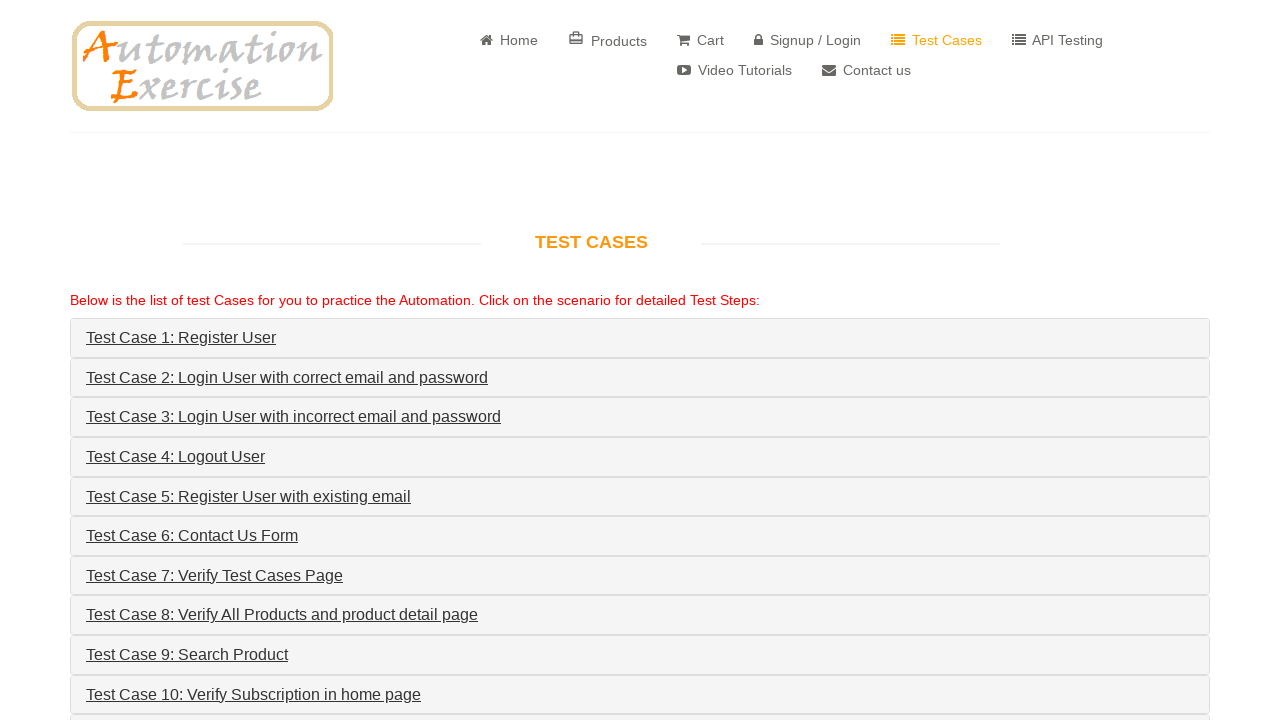

Test case container (.panel-group) is now visible
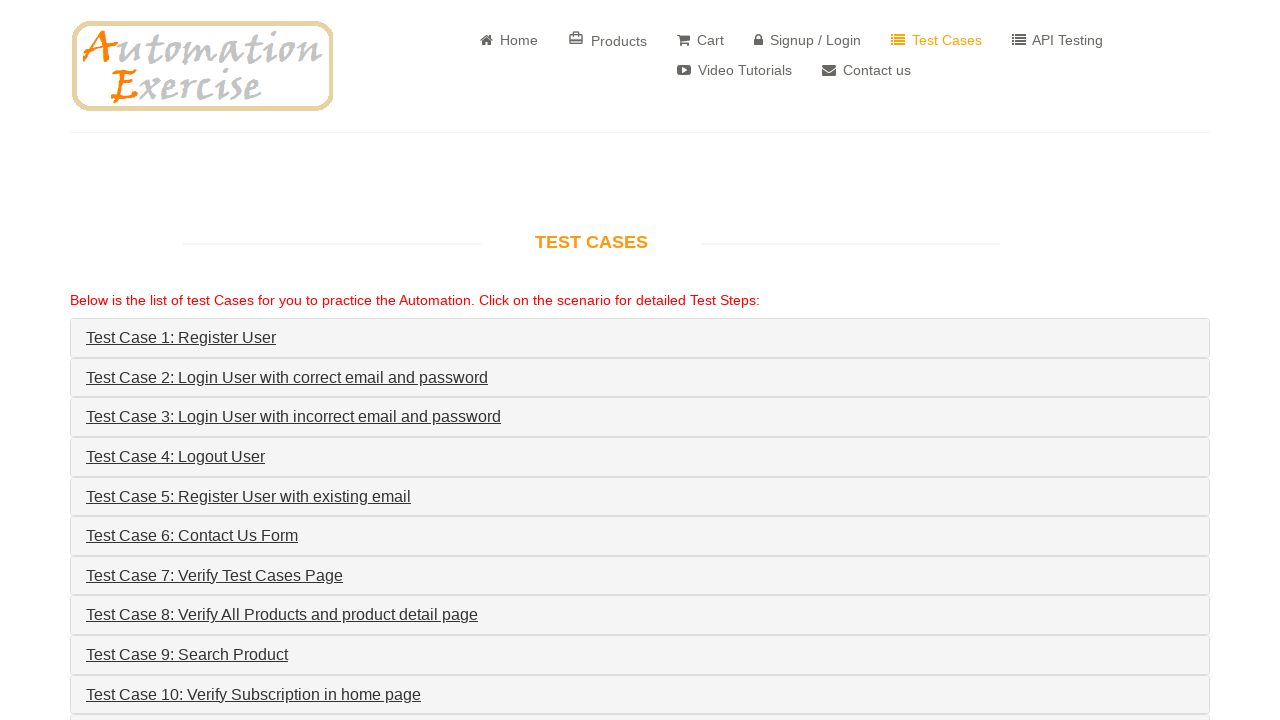

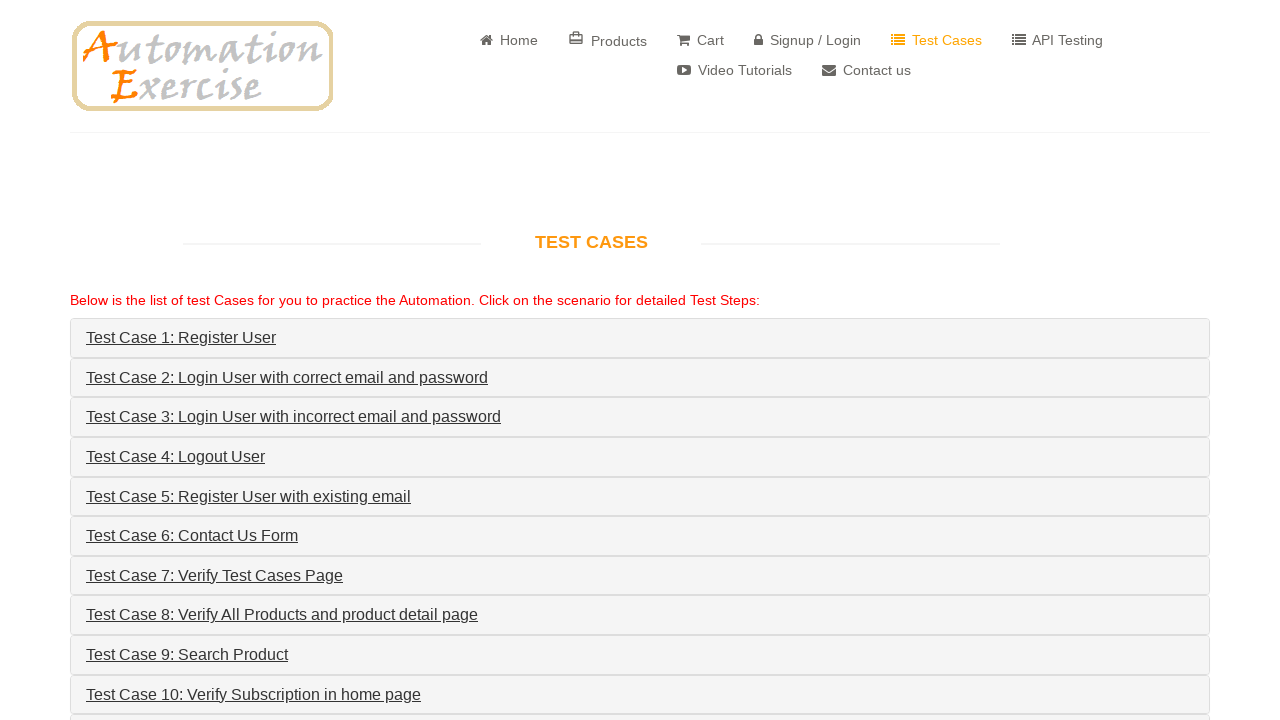